Tests the ANZ home loan borrowing calculator with different input values (lower expenses) to verify the calculated borrowing amount changes accordingly.

Starting URL: https://www.anz.com.au/personal/home-loans/calculators-tools/much-borrow/

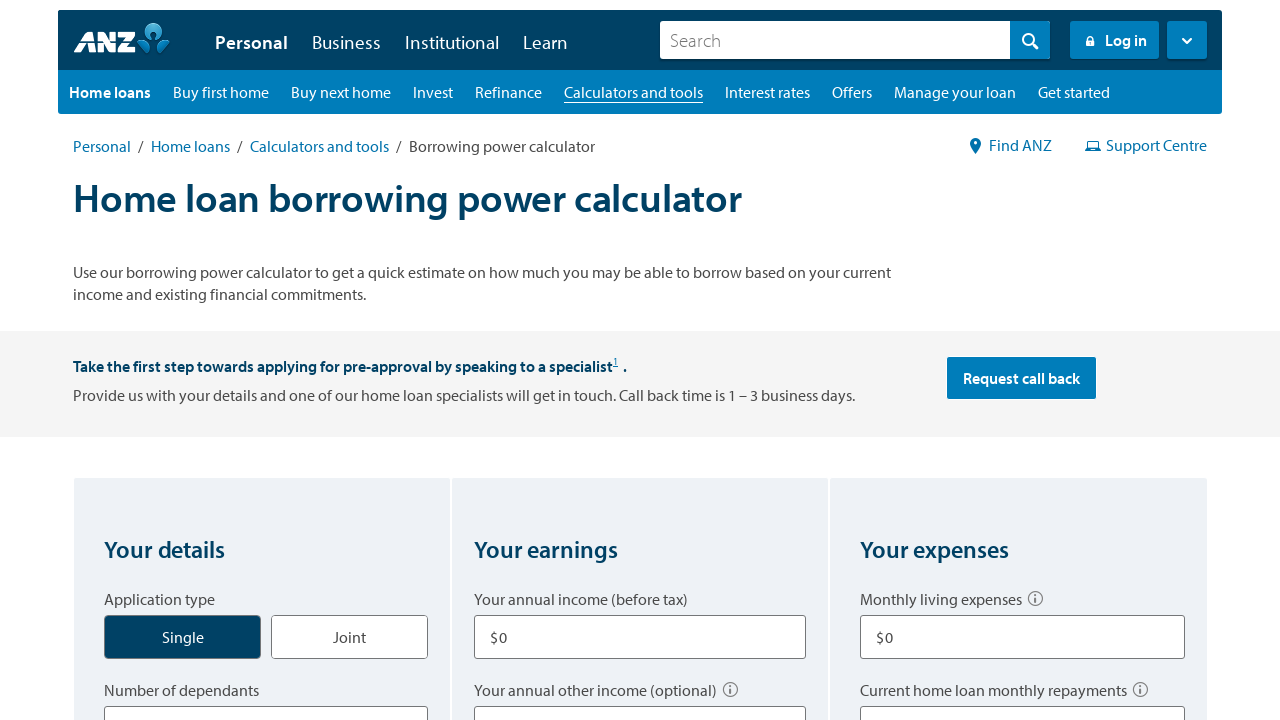

Clicked annual income field at (640, 637) on internal:role=textbox[name="Your annual income (before tax)"i]
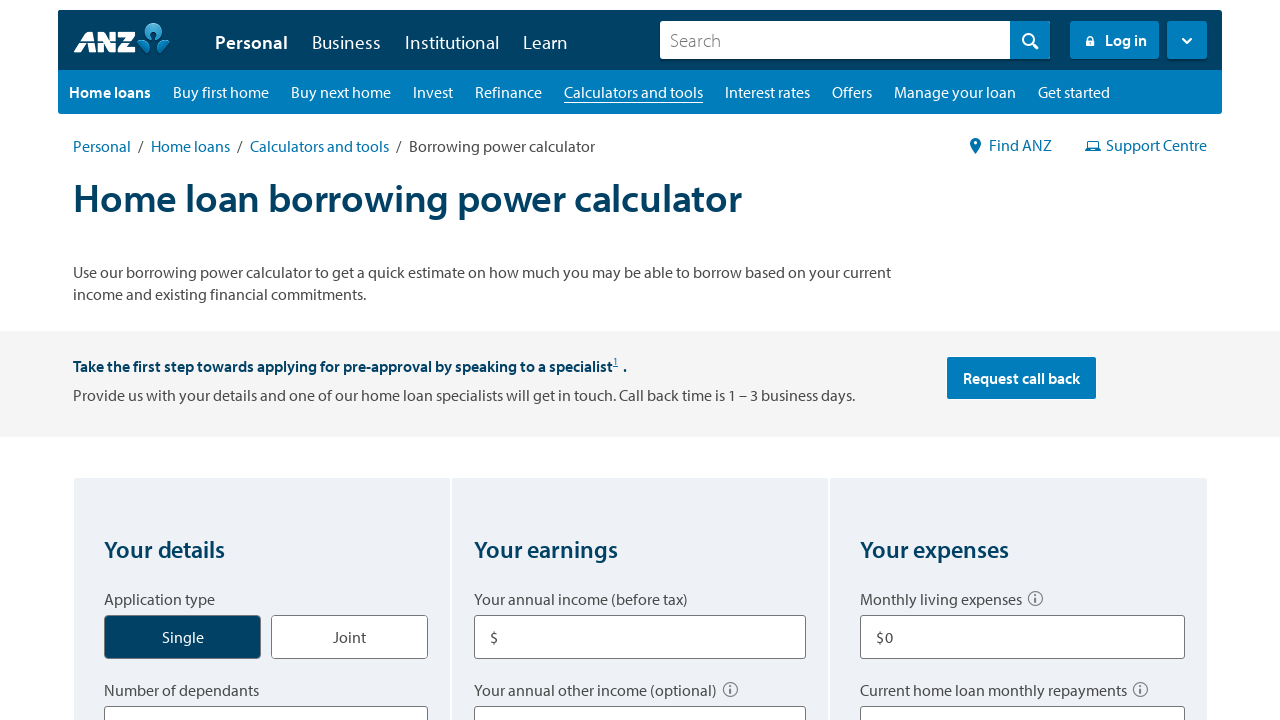

Filled annual income field with $80,000 on internal:role=textbox[name="Your annual income (before tax)"i]
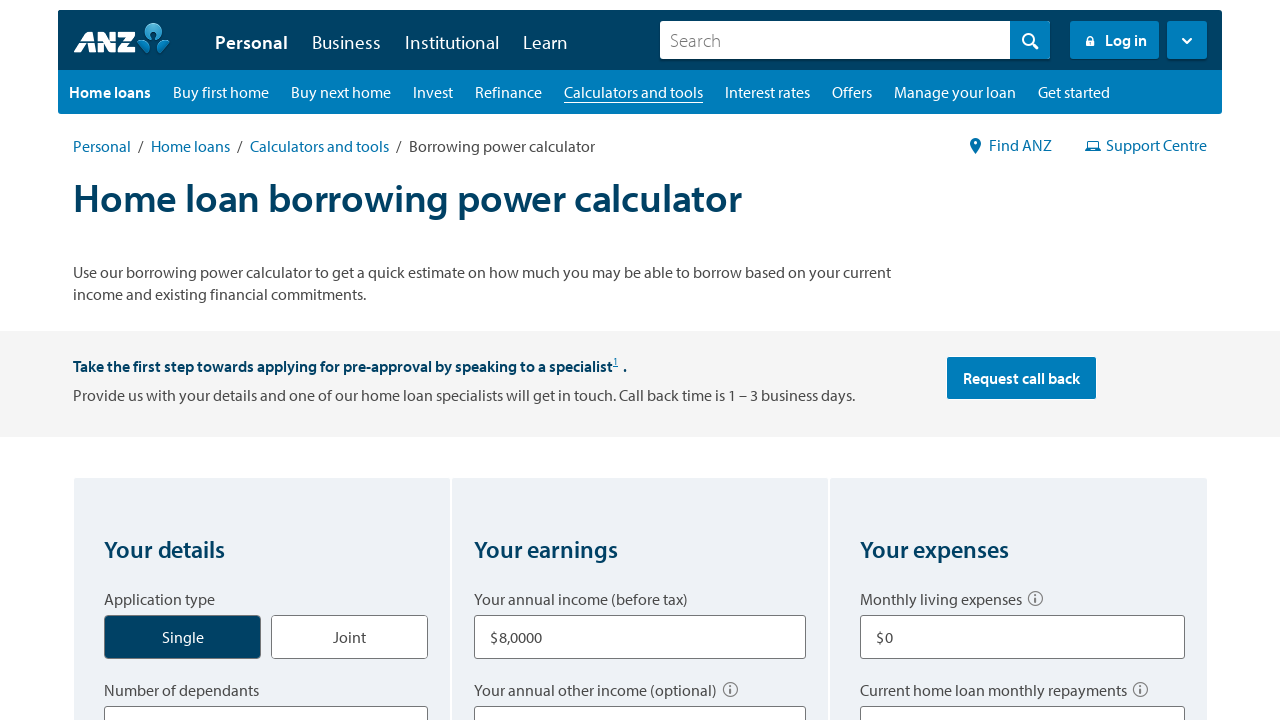

Clicked annual other income field at (640, 698) on internal:role=textbox[name="Your annual other income (optional)"i]
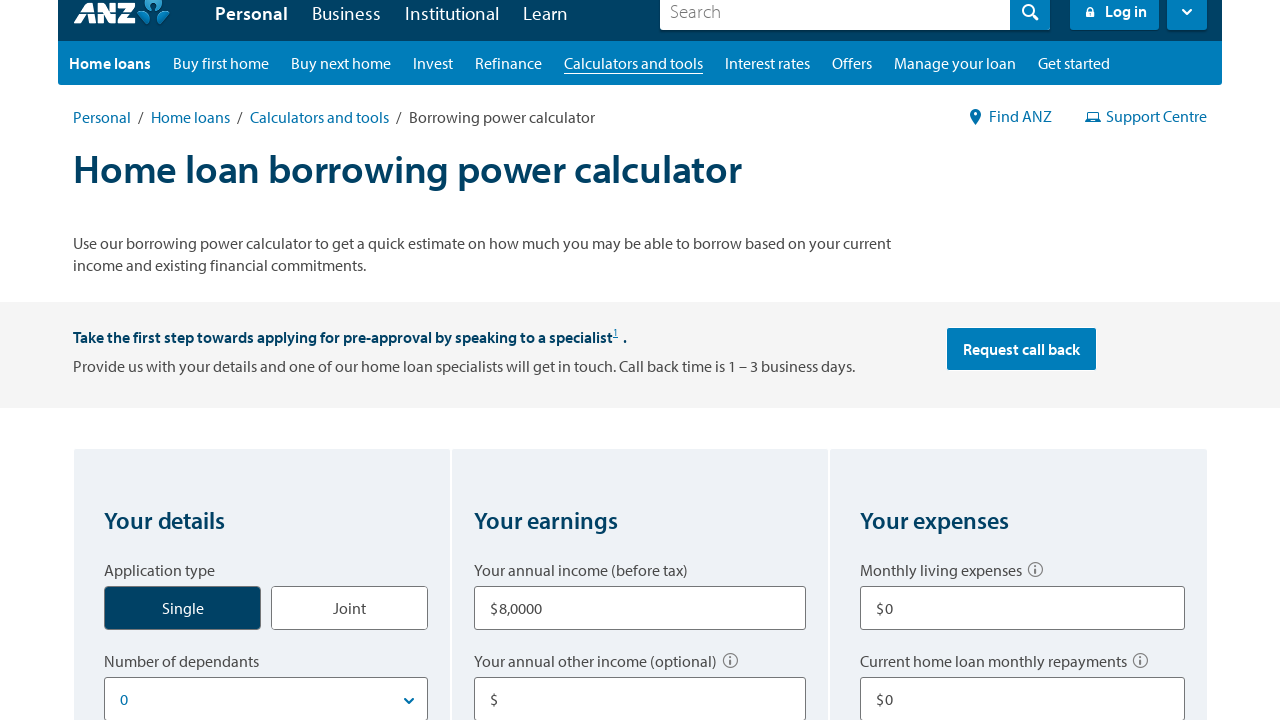

Filled annual other income field with $10,000 on internal:role=textbox[name="Your annual other income (optional)"i]
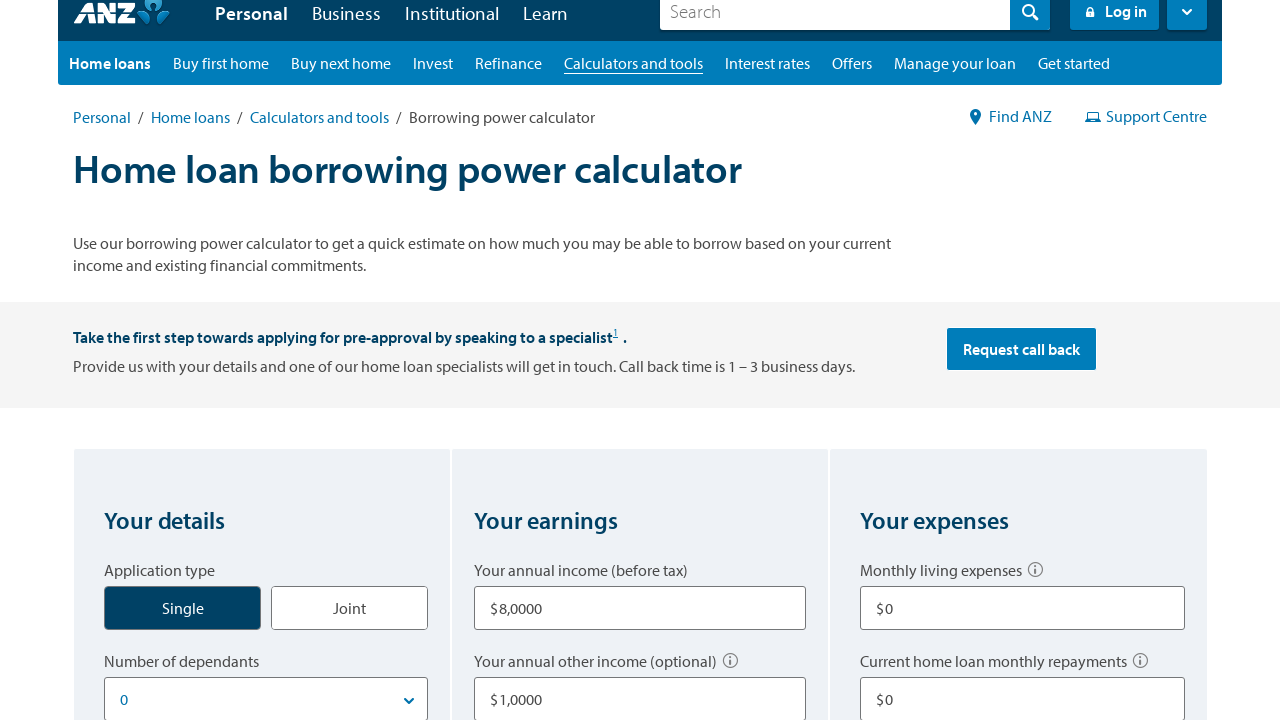

Clicked monthly living expenses field at (1022, 608) on internal:role=textbox[name="Monthly living expenses"i]
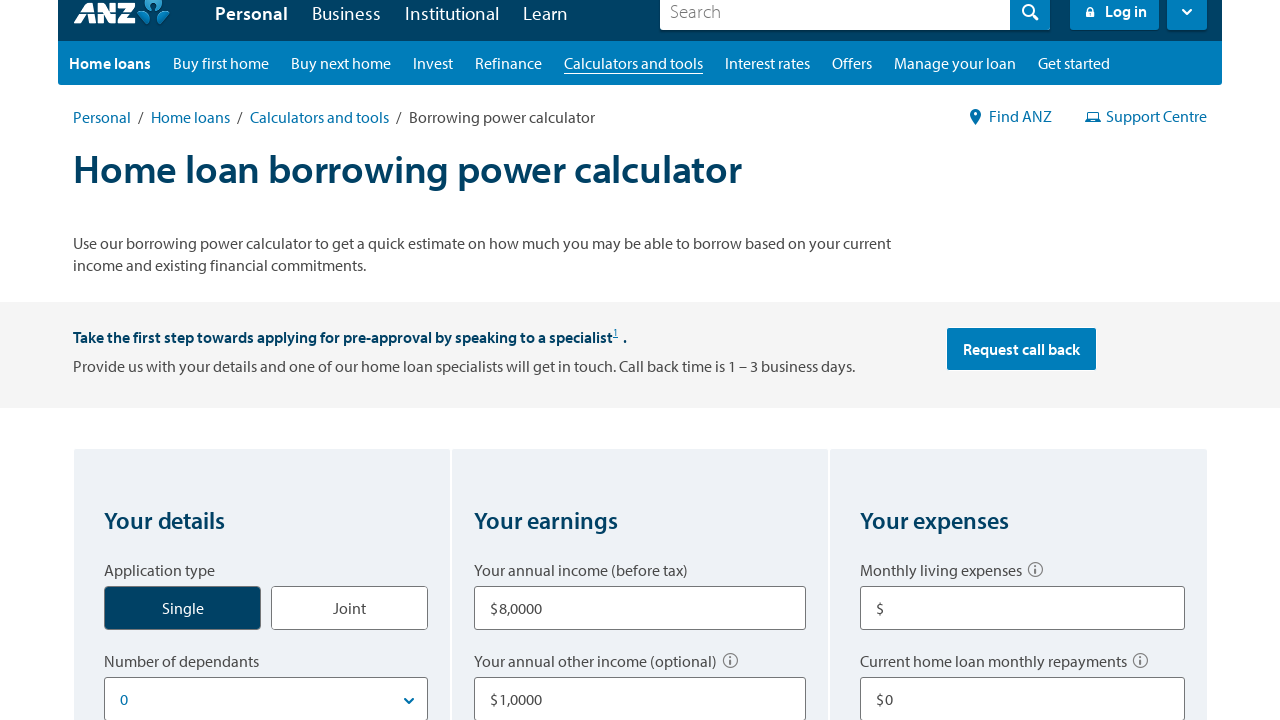

Filled monthly living expenses with lower amount of $100 on internal:role=textbox[name="Monthly living expenses"i]
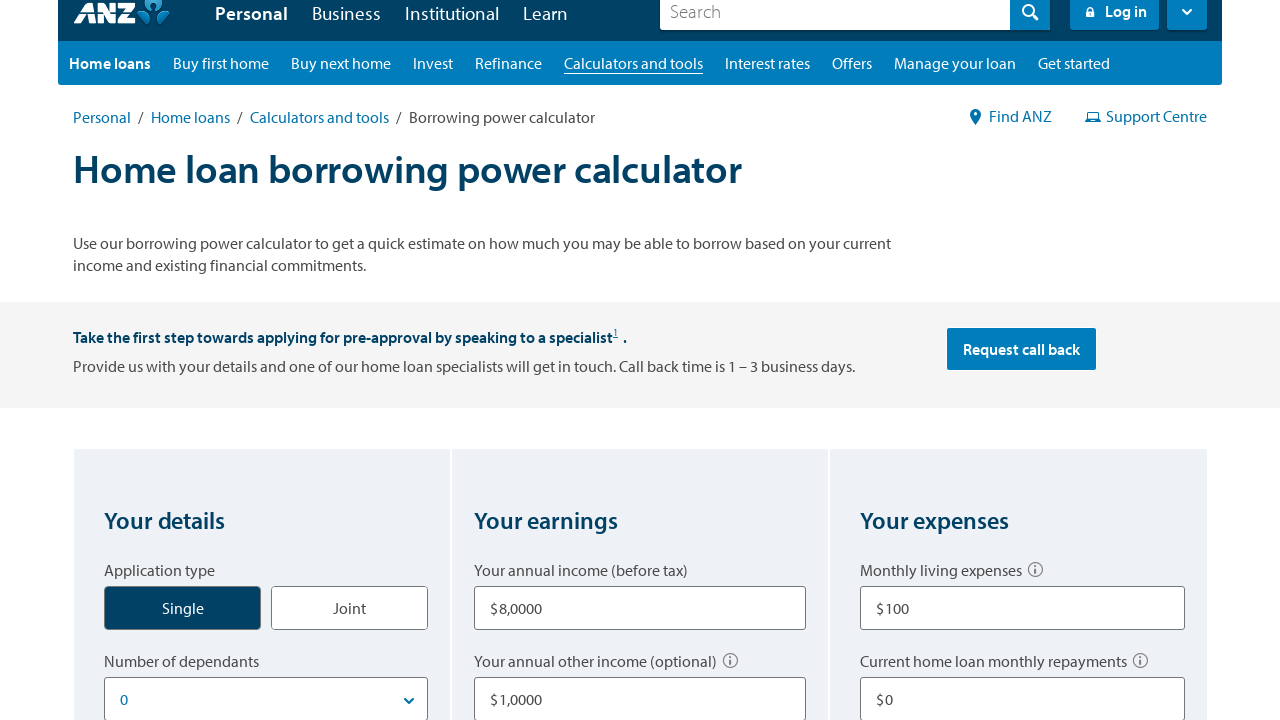

Clicked other loan monthly repayments field at (1022, 361) on internal:role=textbox[name="Other loan monthly repayments"i]
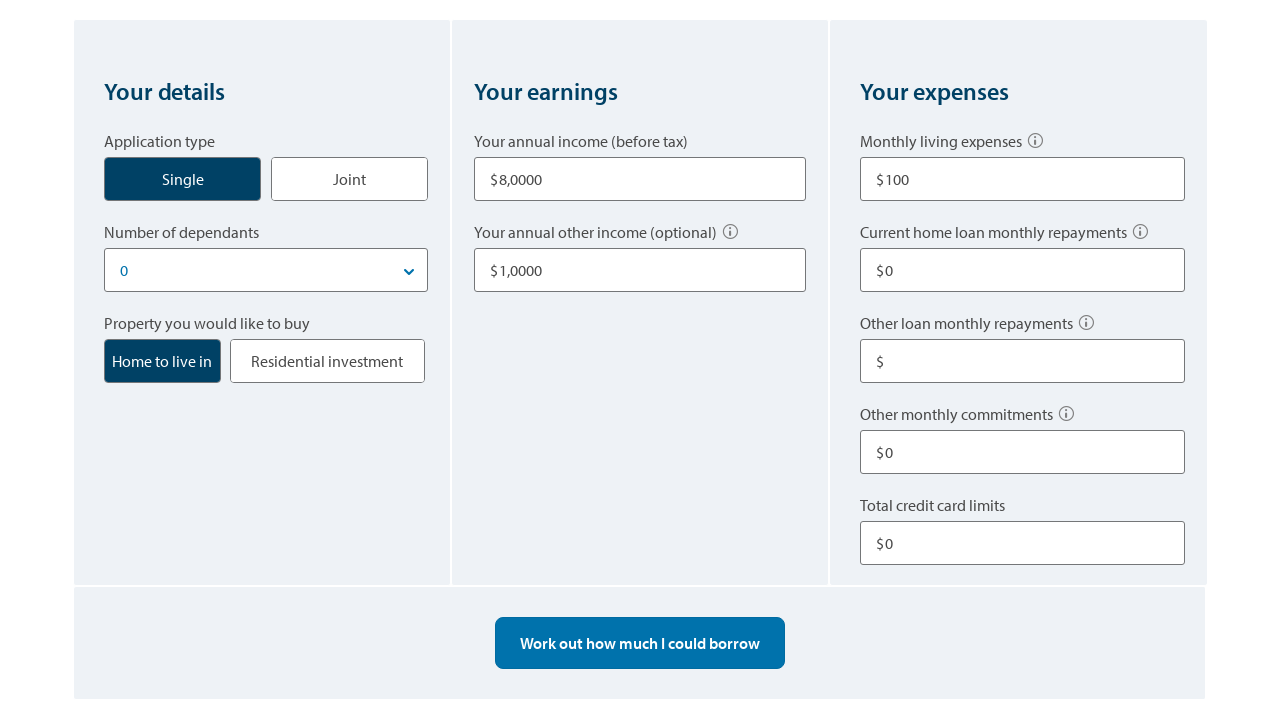

Filled other loan monthly repayments with lower amount of $25 on internal:role=textbox[name="Other loan monthly repayments"i]
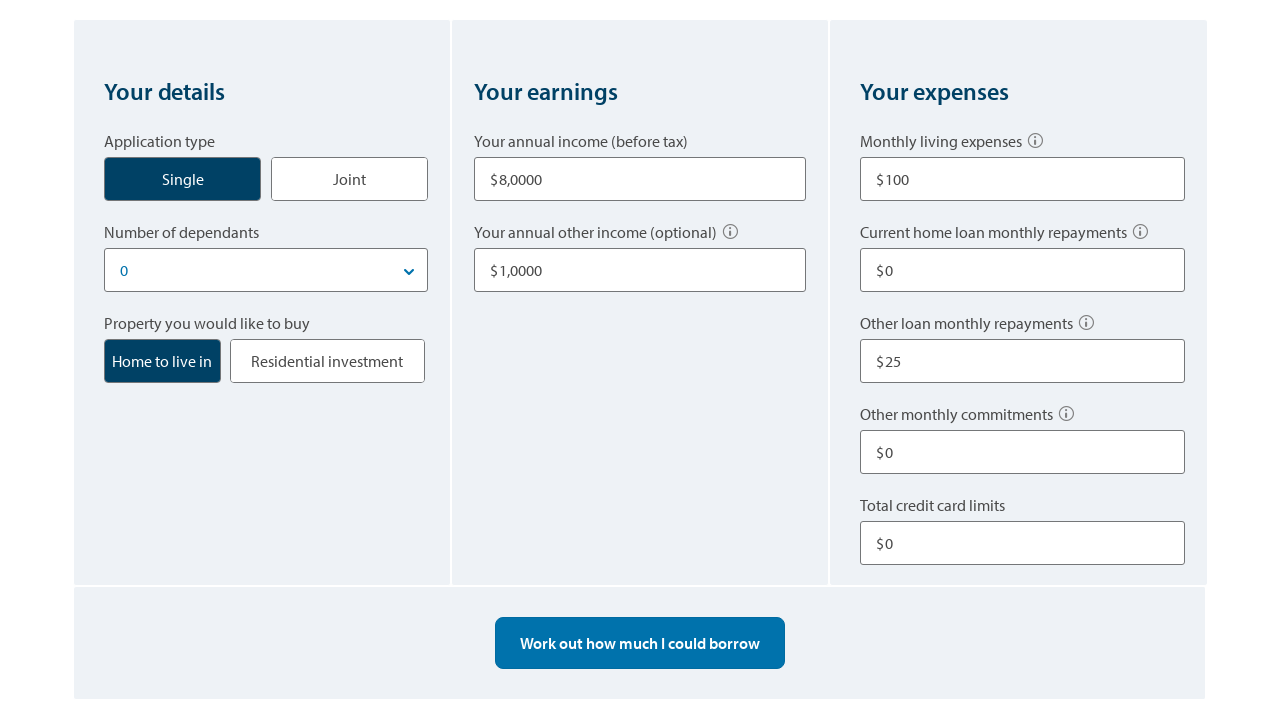

Clicked total credit card limits field at (1022, 543) on internal:role=textbox[name="Total credit card limits"i]
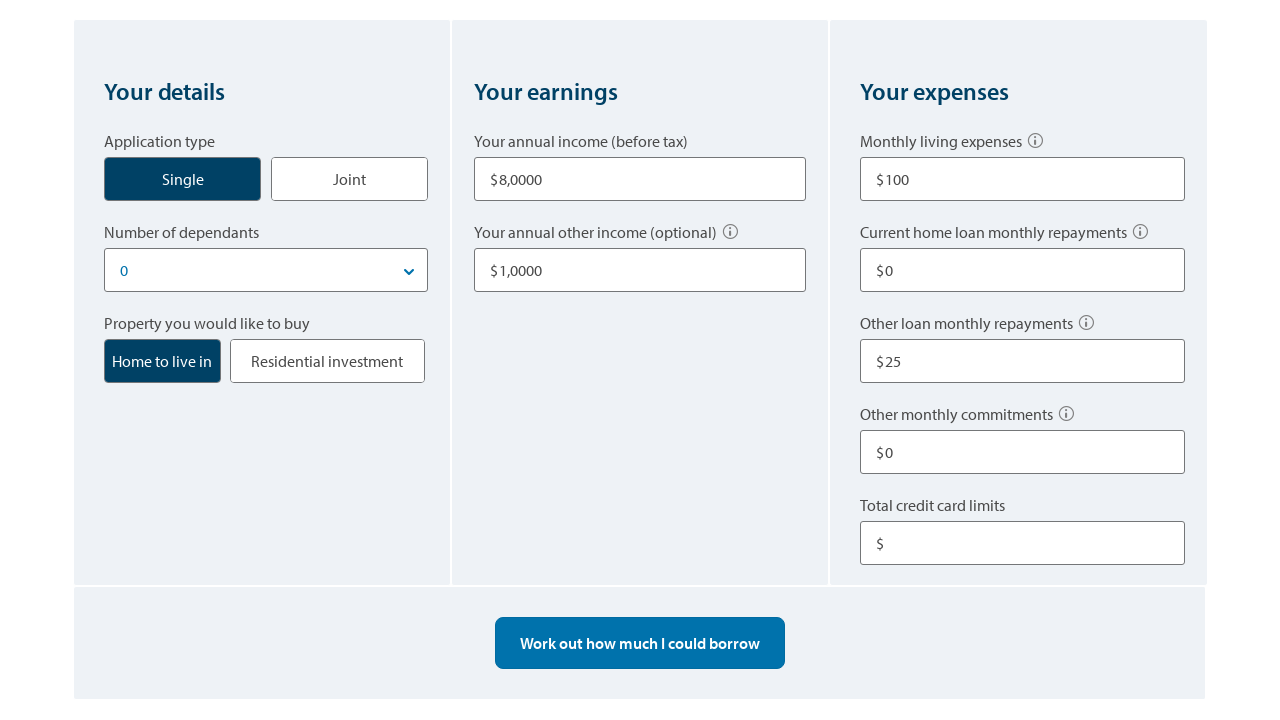

Filled total credit card limits with lower amount of $50 on internal:role=textbox[name="Total credit card limits"i]
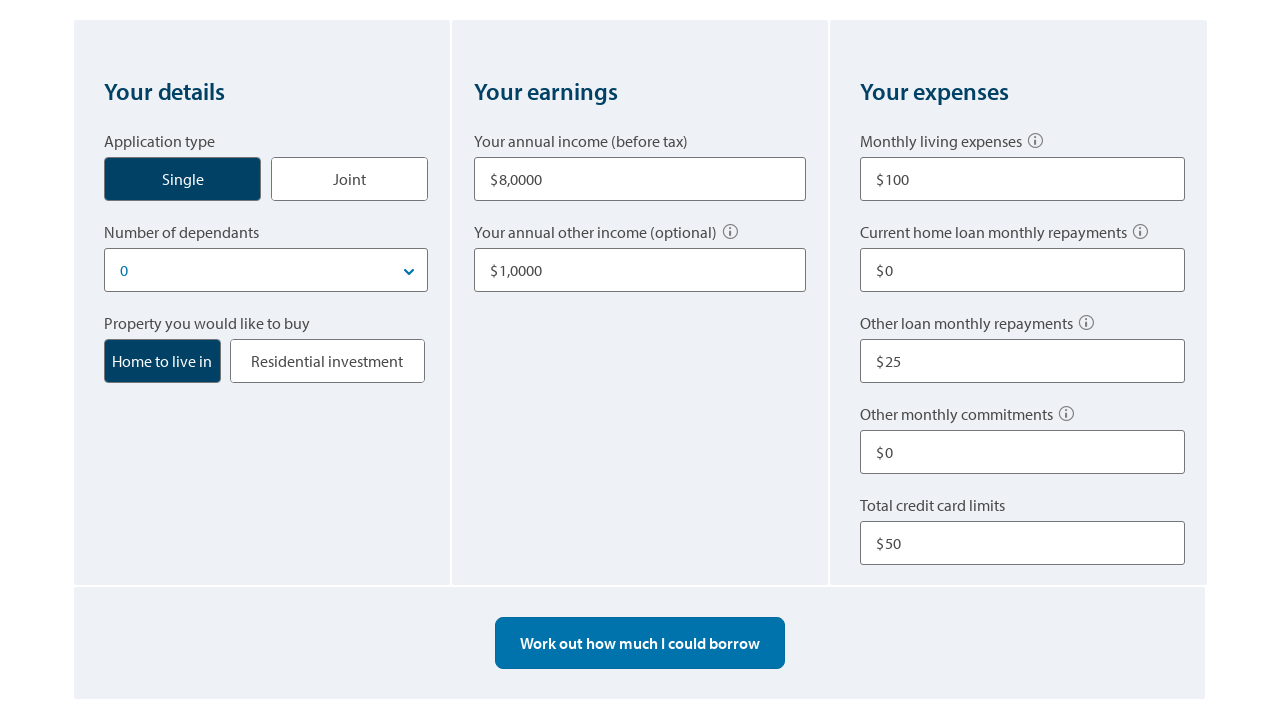

Clicked 'Work out how much I could borrow' button to calculate borrowing amount at (640, 643) on internal:role=button[name="Work out how much I could borrow"i]
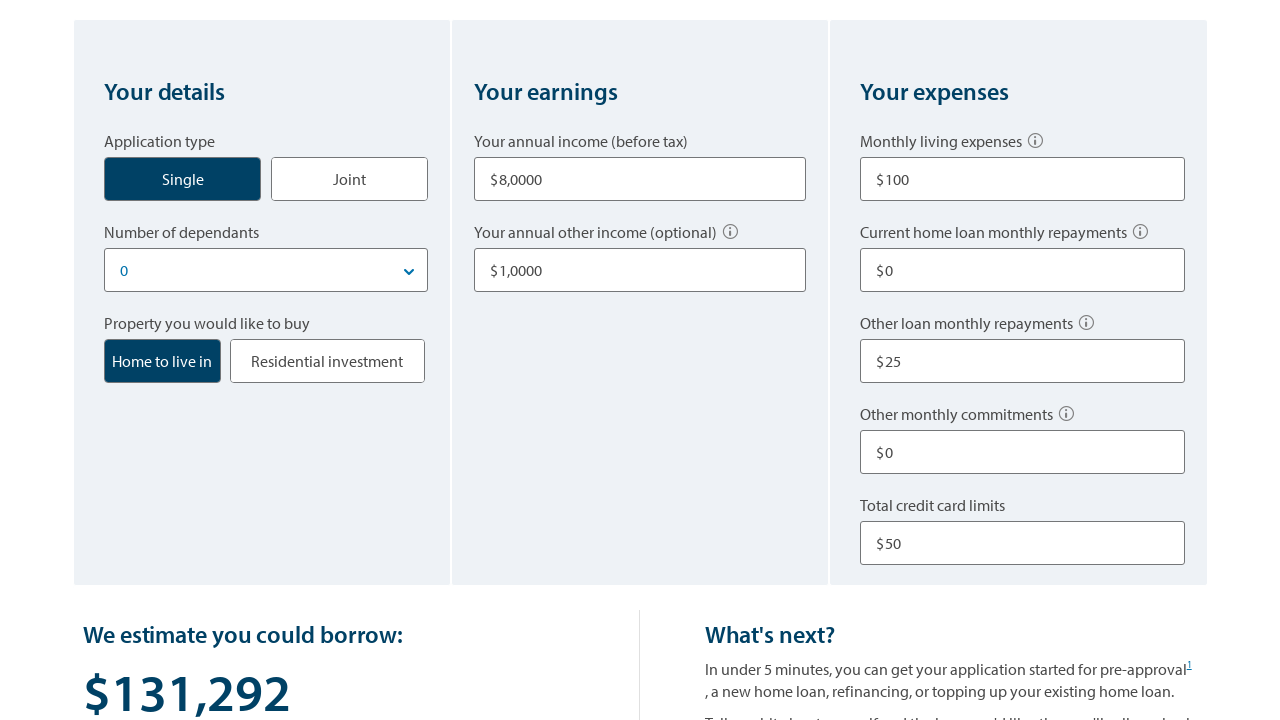

Borrowing calculation result displayed
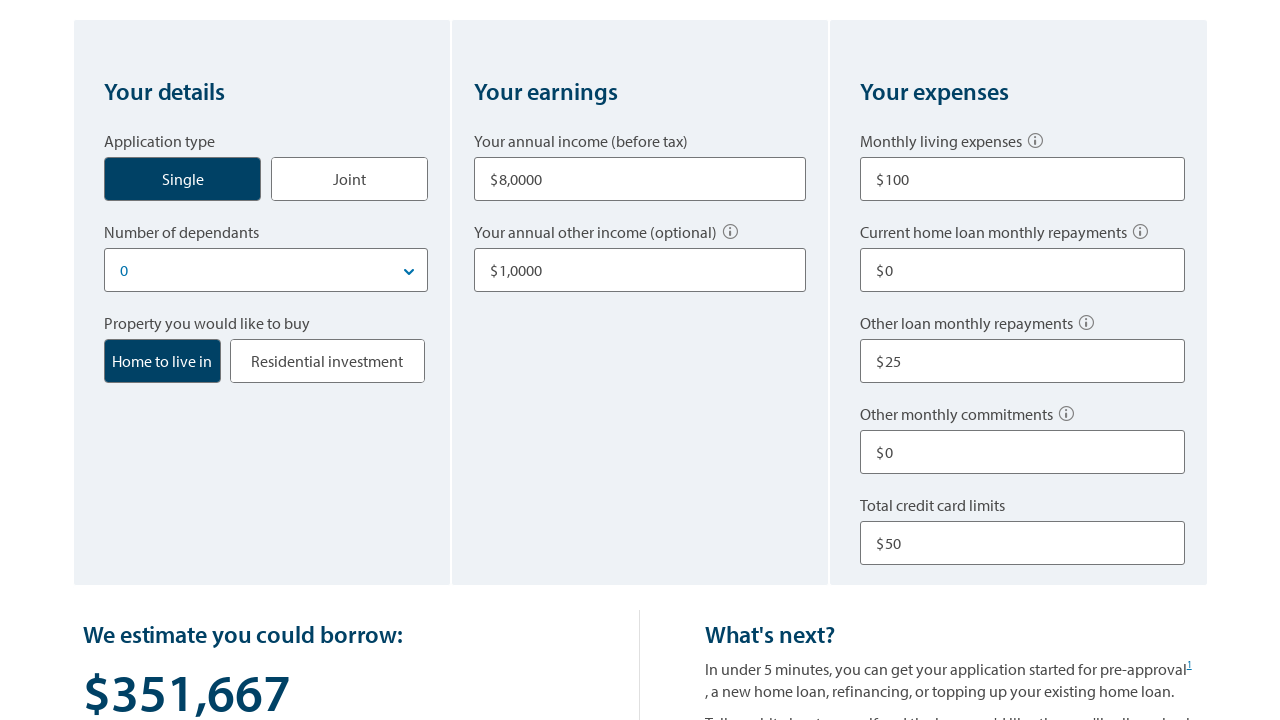

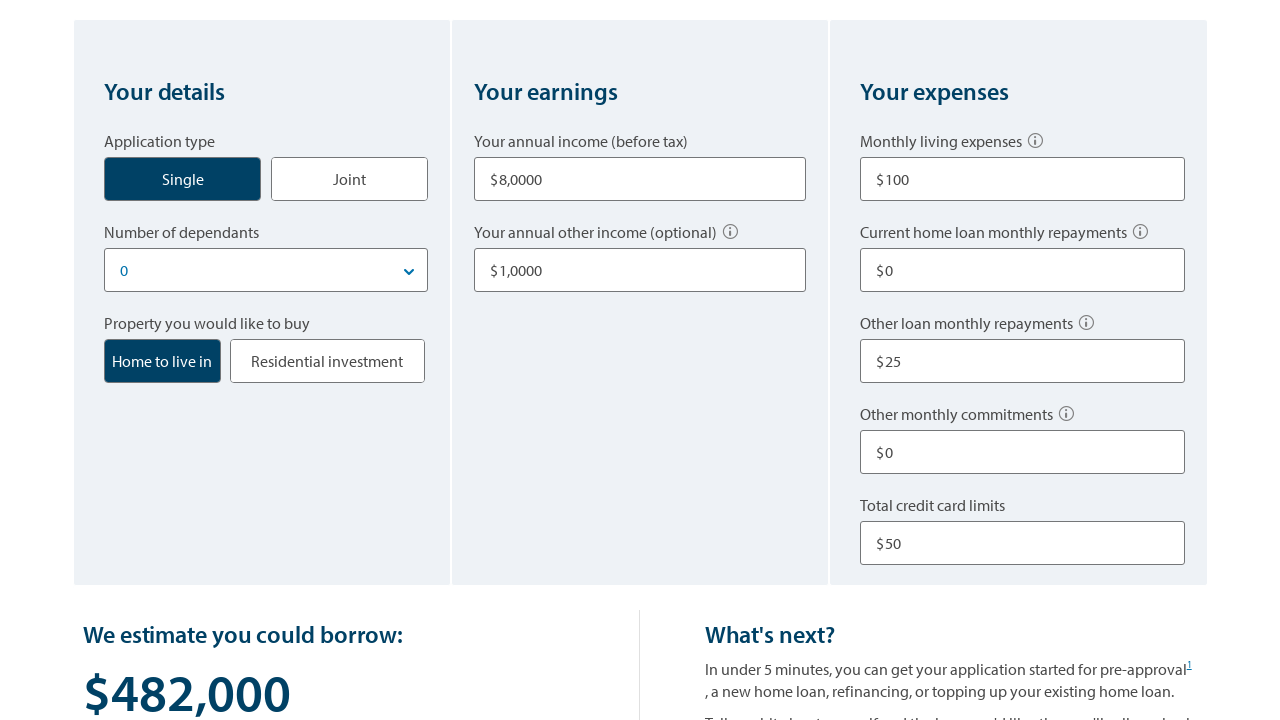